Tests navigation to leadership page by hovering over About link and clicking Leadership, then verifying Carlos Kidman is on the page

Starting URL: https://qap.dev

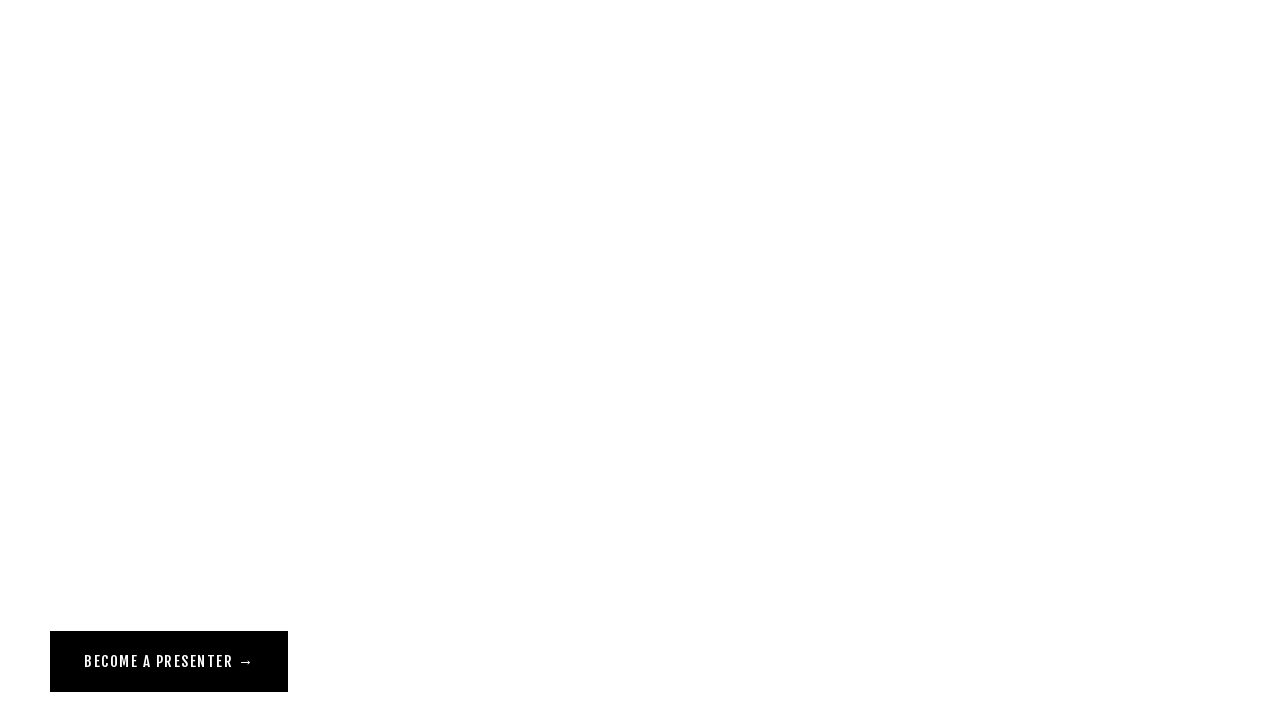

Hovered over About link to reveal menu at (71, 56) on a[href='/about']
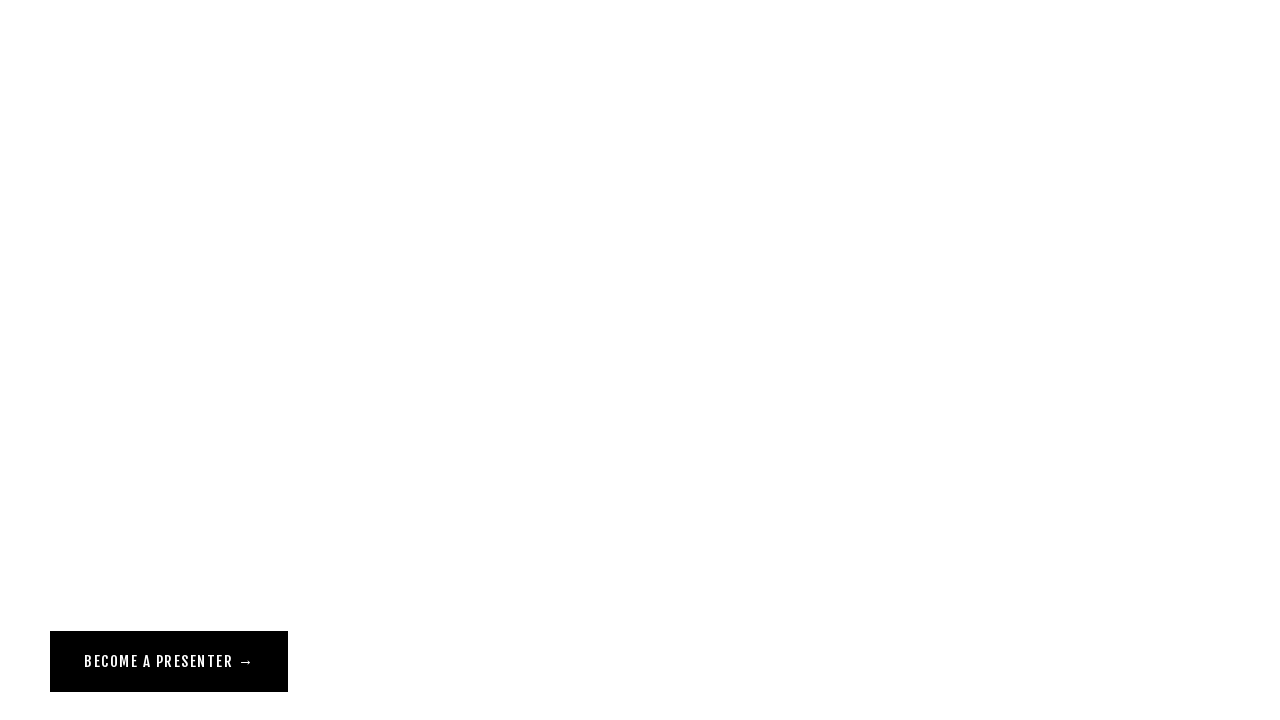

Clicked Leadership link in the menu at (92, 124) on a[href='/leadership'][class^='Header-nav']
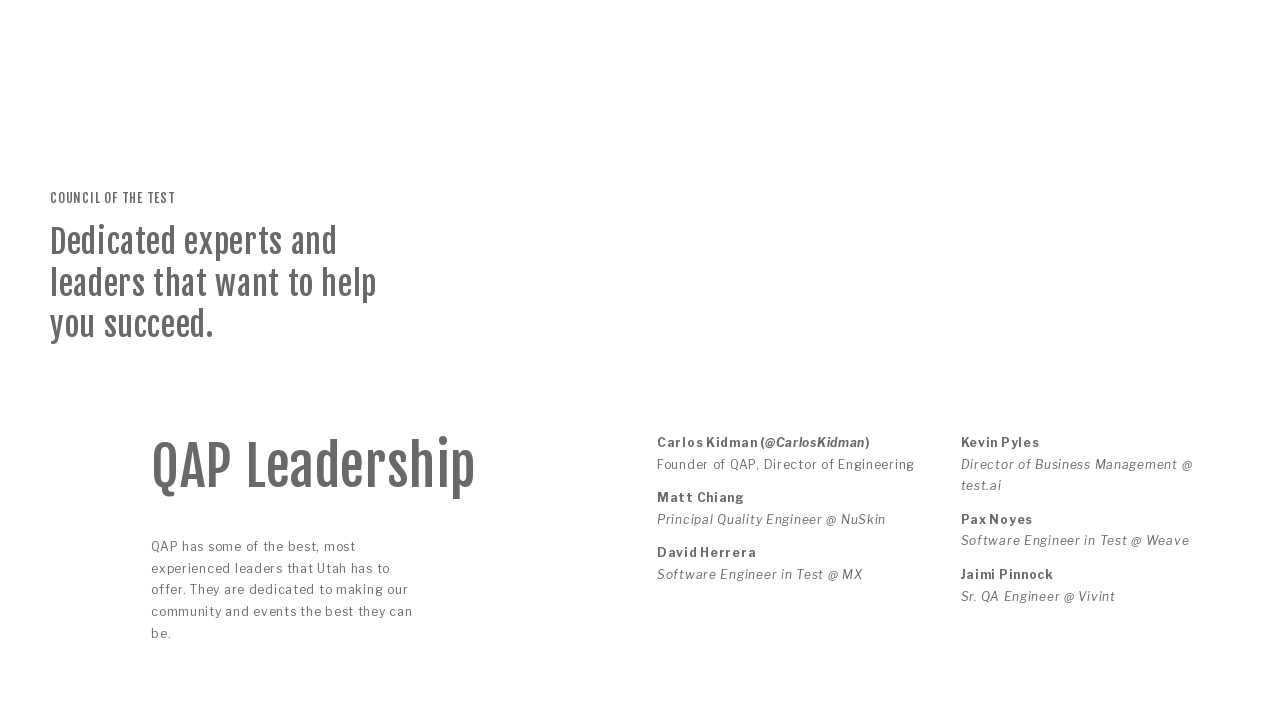

Verified Carlos Kidman is present on the leadership page
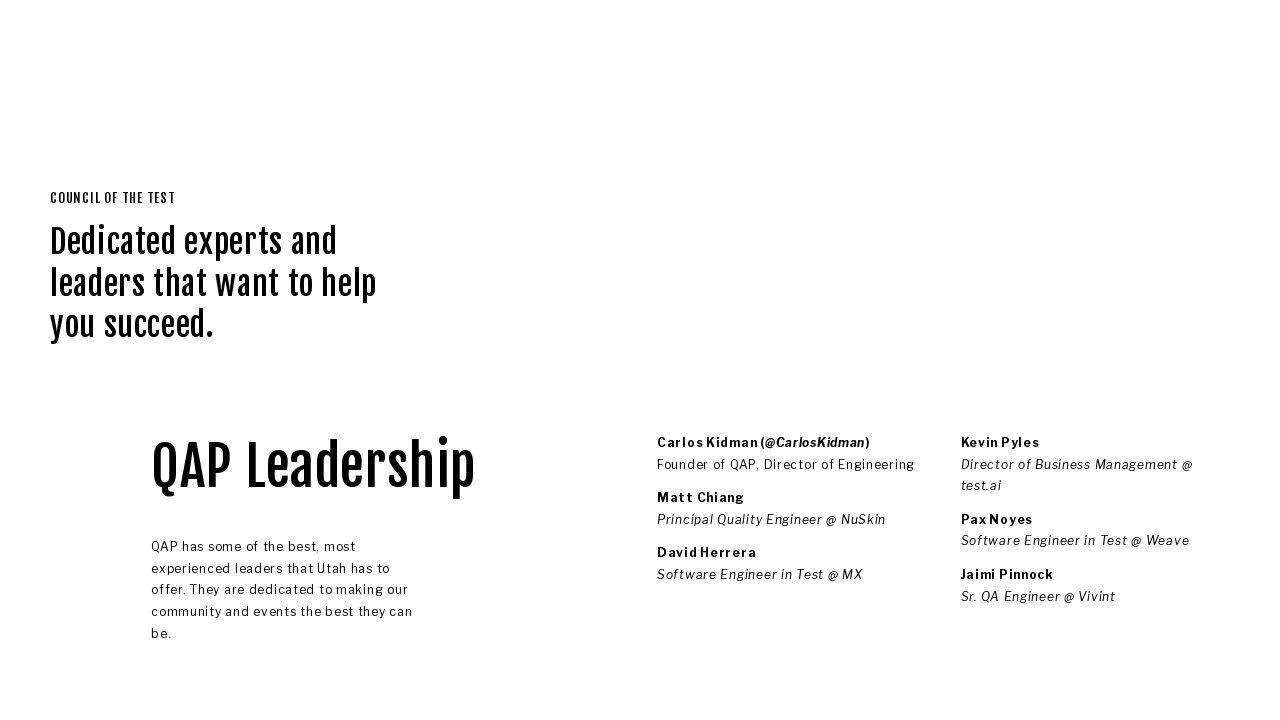

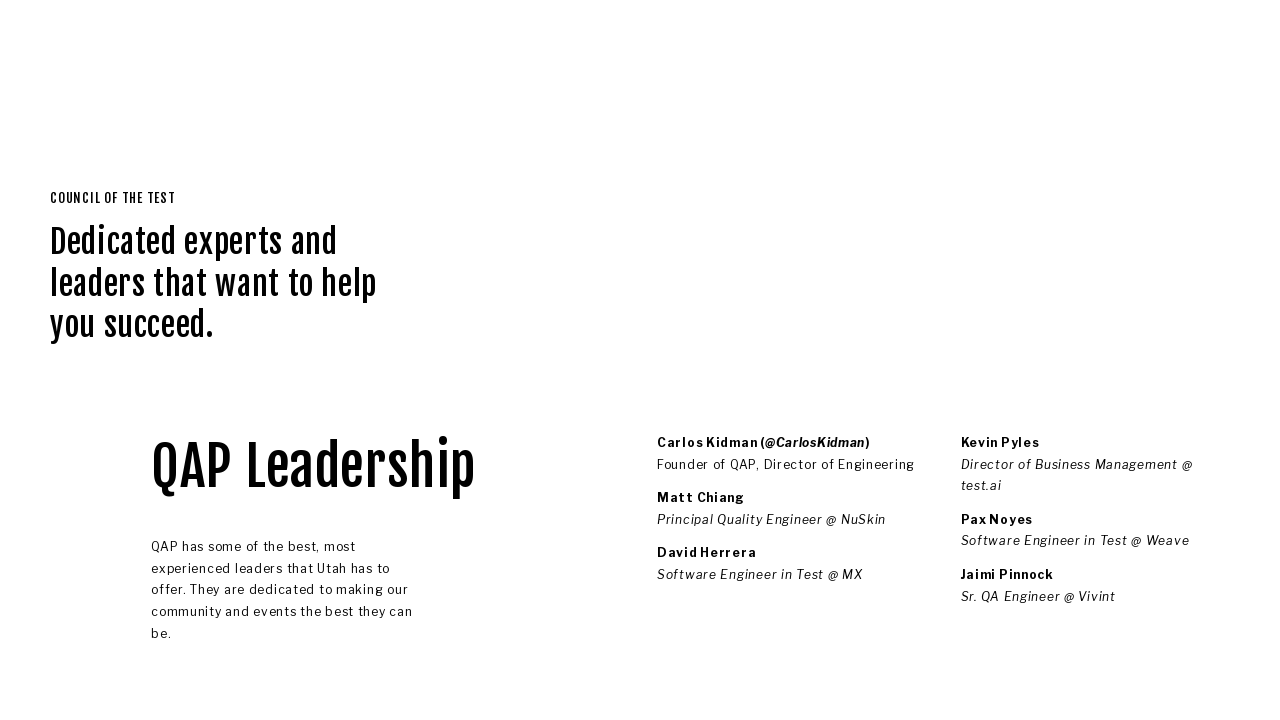